Tests navigation to the checkbox page by clicking on Elements and then CheckBox menu items, and verifies the URL is correct

Starting URL: https://demoqa.com

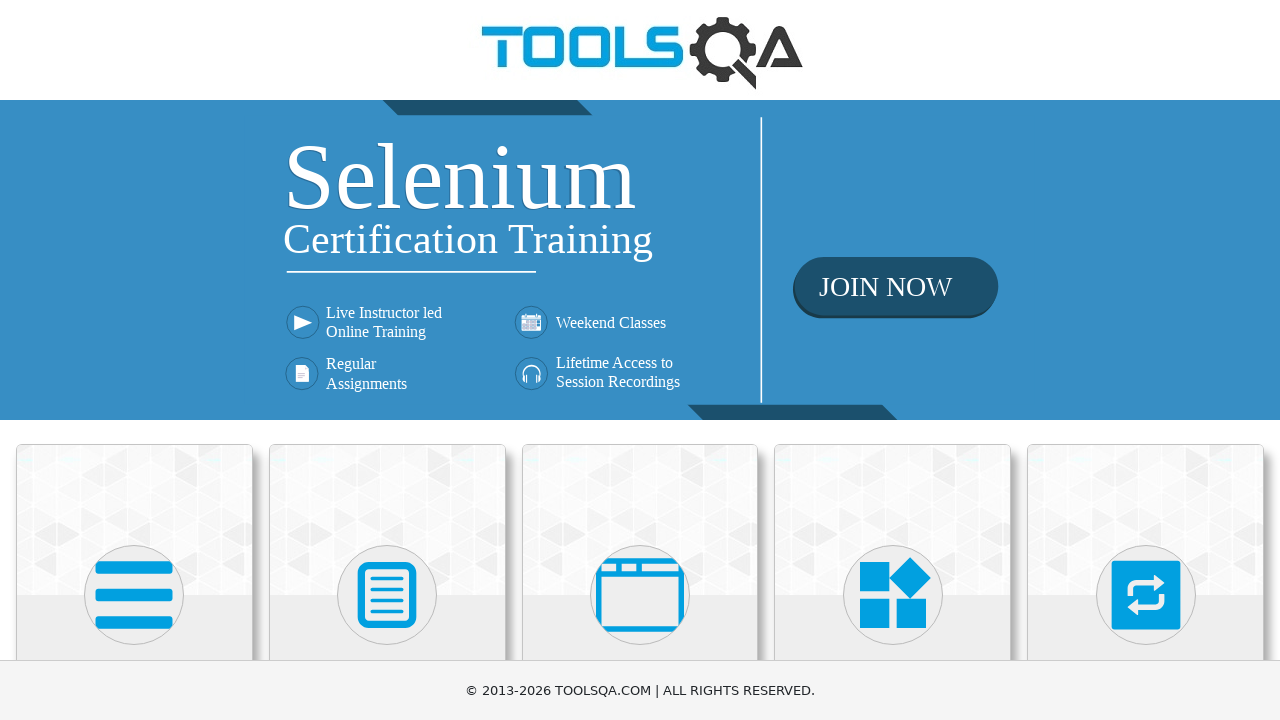

Clicked on Elements card on the main page at (134, 360) on text=Elements
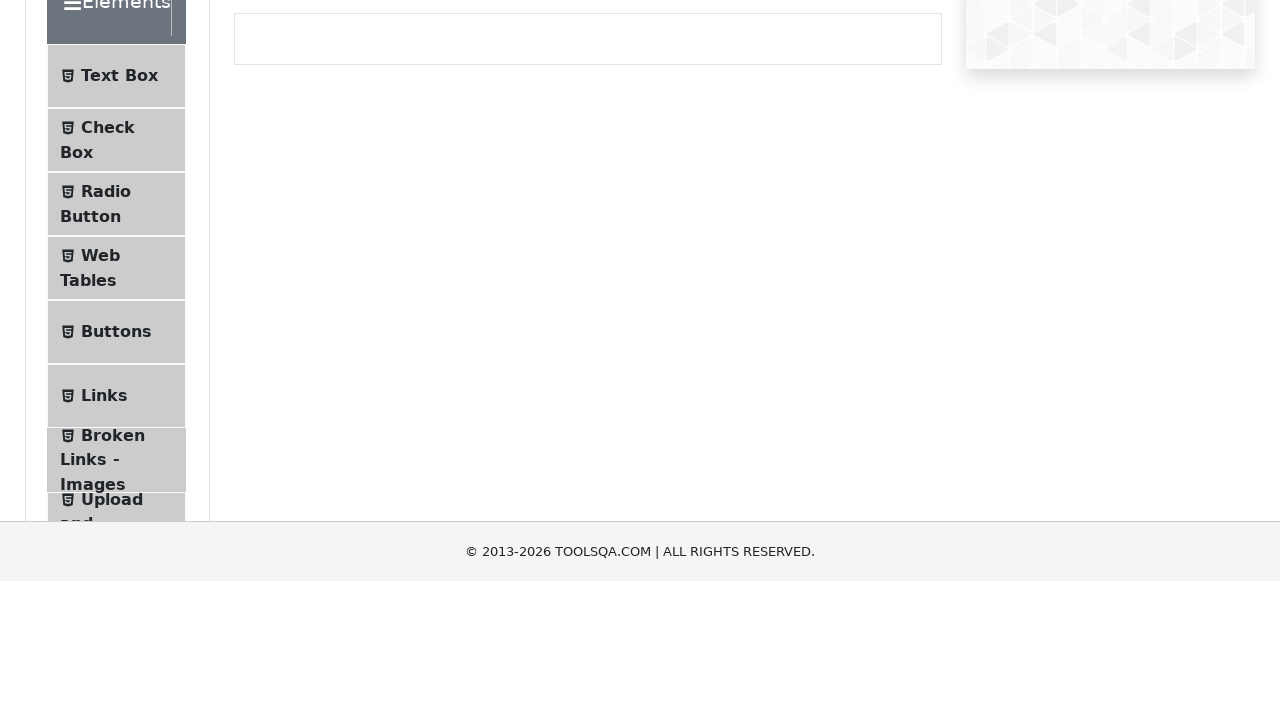

Clicked on Check Box menu item in the sidebar at (108, 312) on text=Check Box
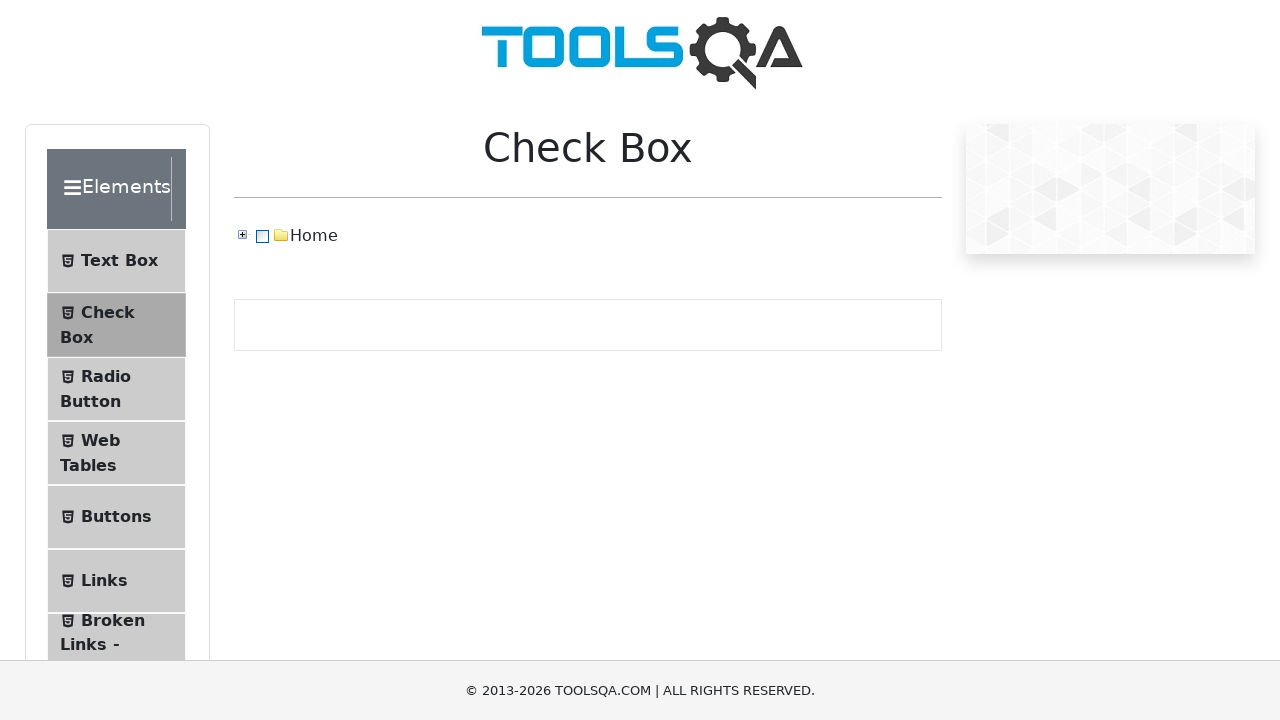

Verified navigation to checkbox page with correct URL
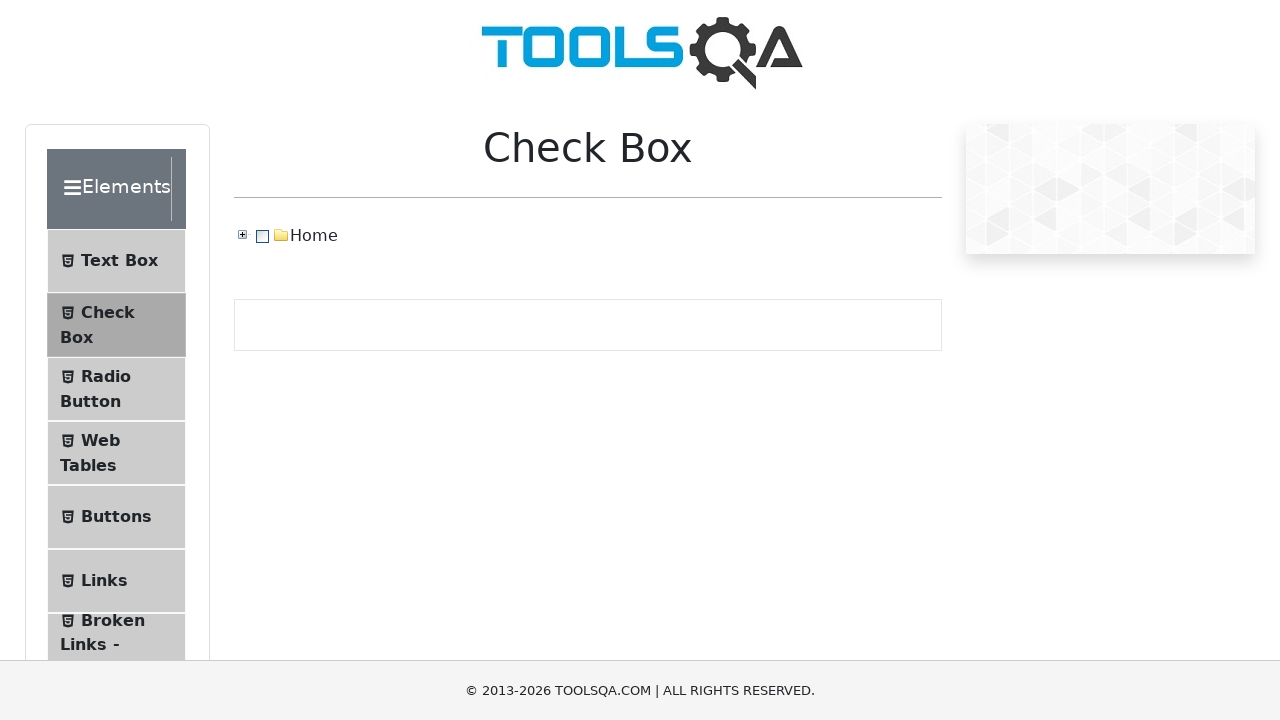

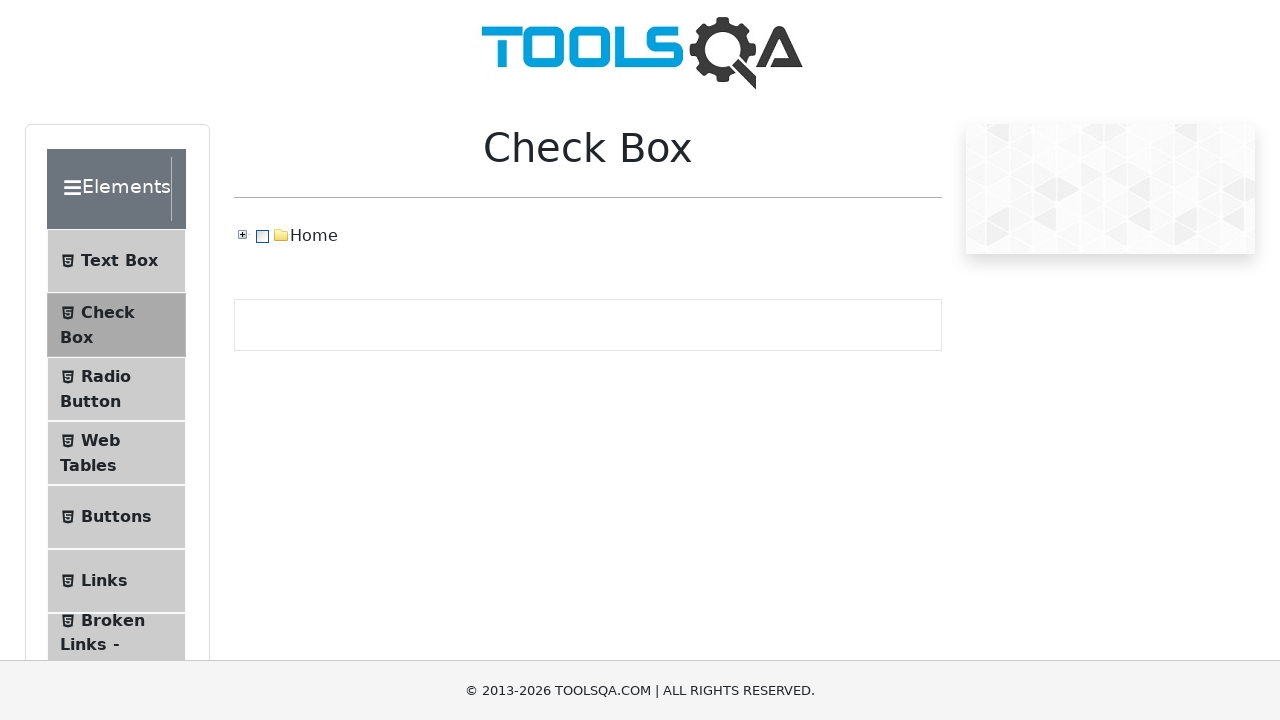